Navigates to the home page and verifies the header and description text are displayed correctly

Starting URL: https://kristinek.github.io/site

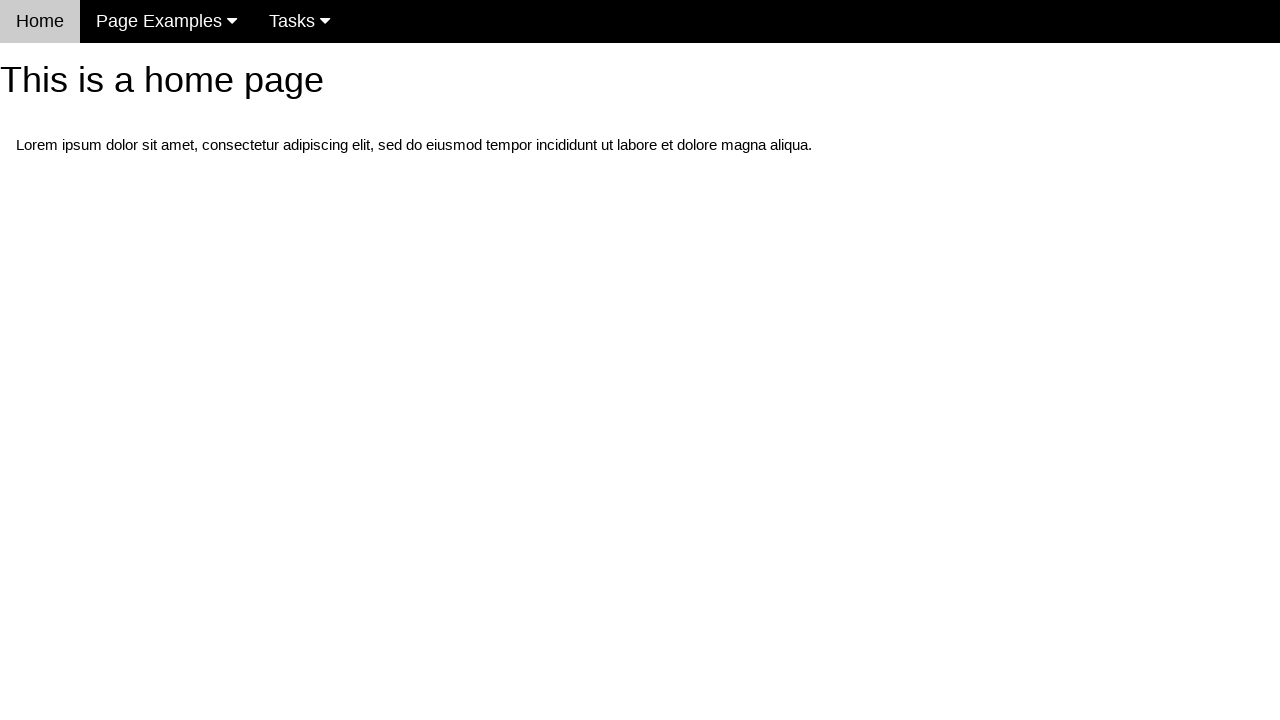

Navigated to home page at https://kristinek.github.io/site
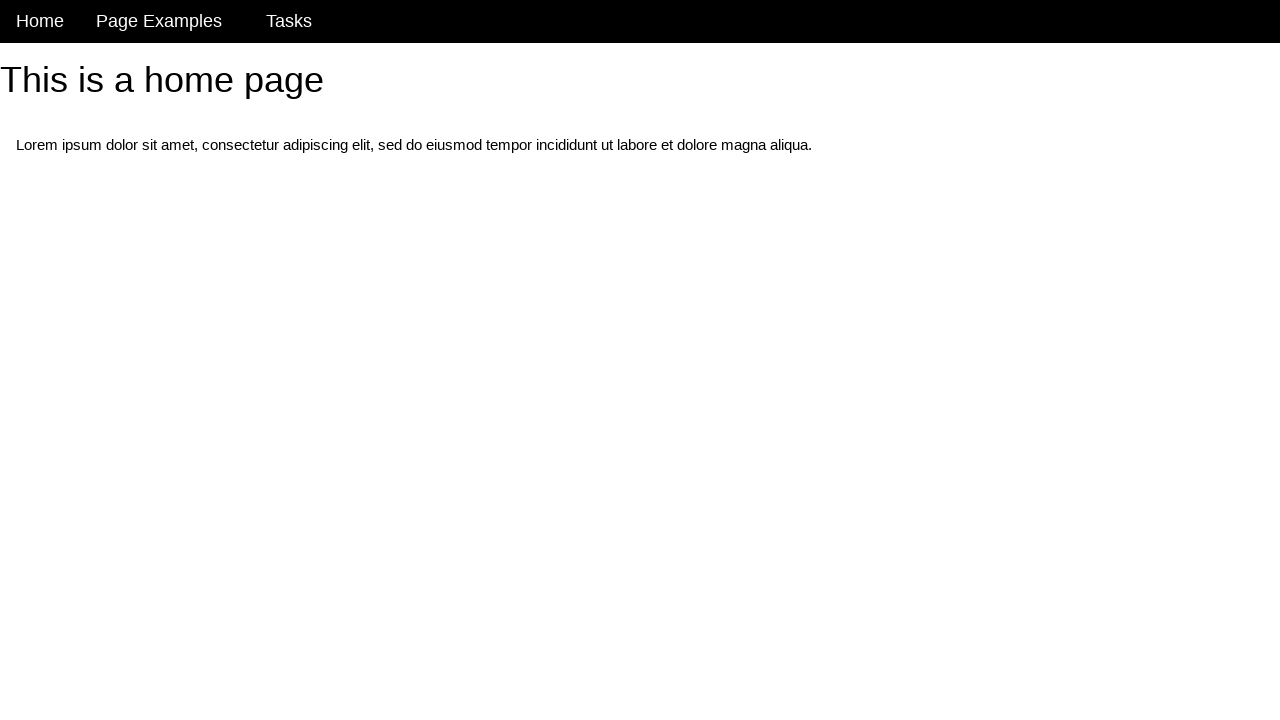

Located h1 header element
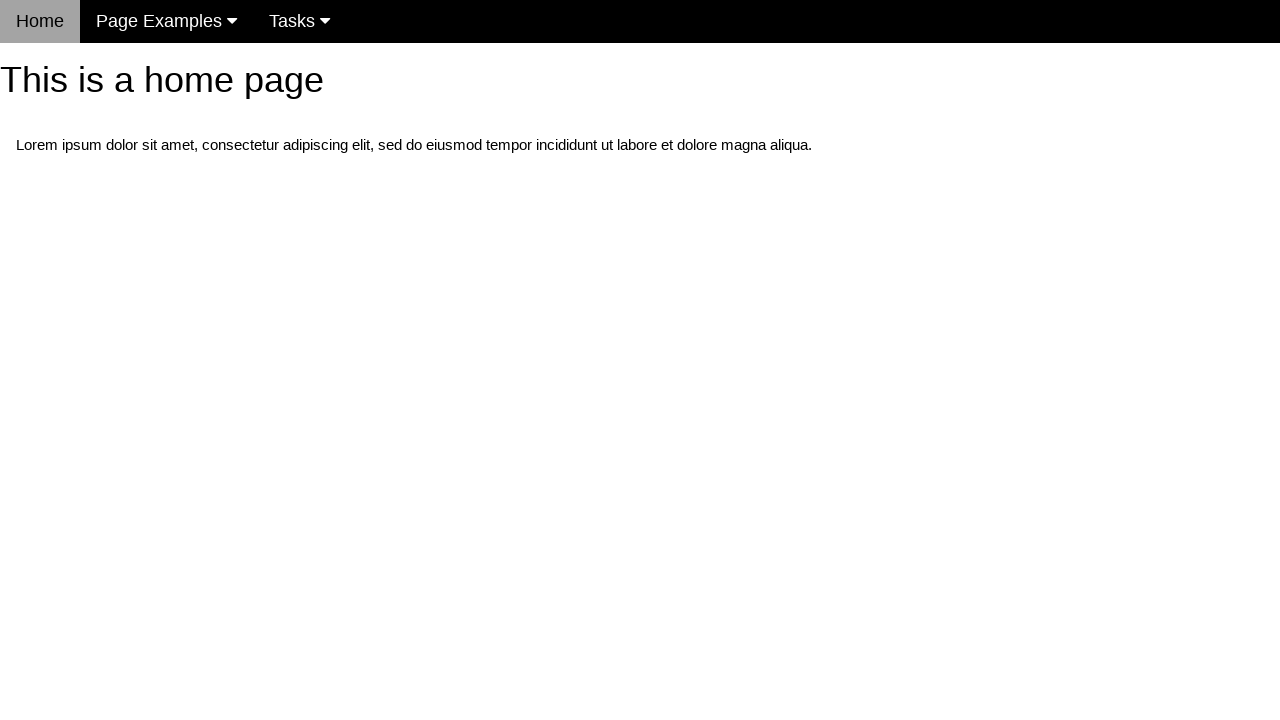

Verified header text is 'This is a home page'
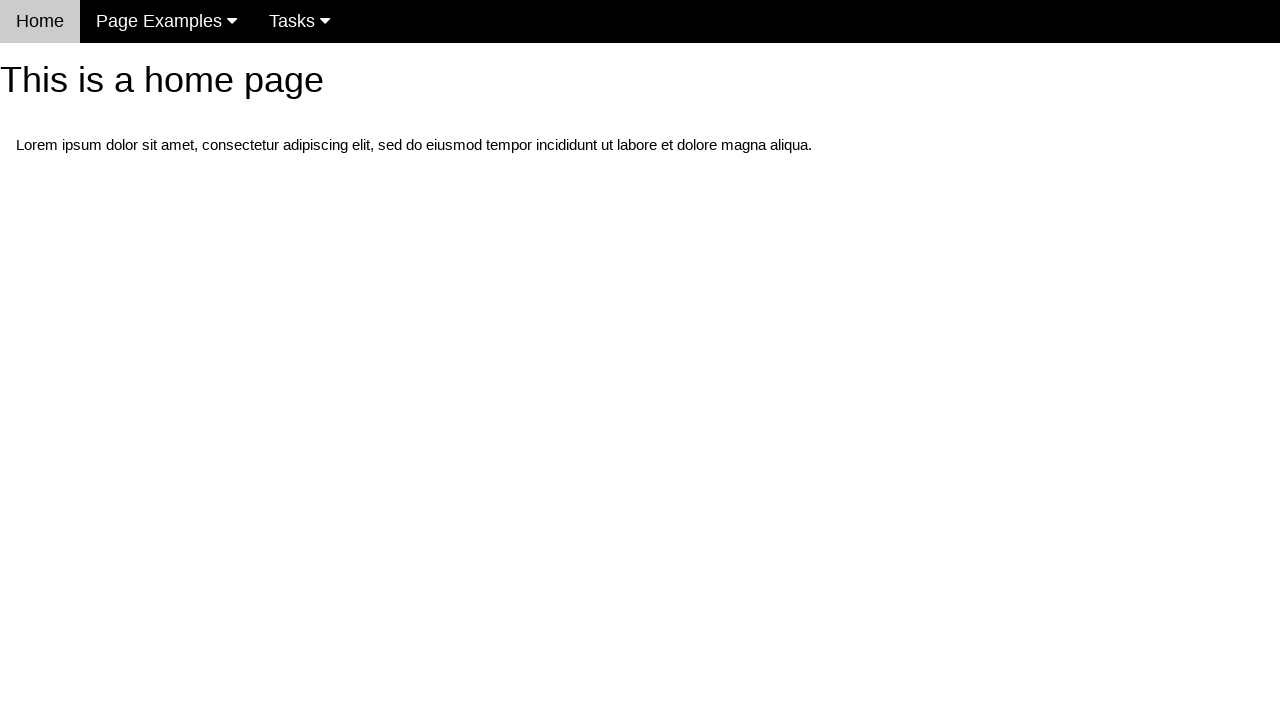

Located description paragraph element
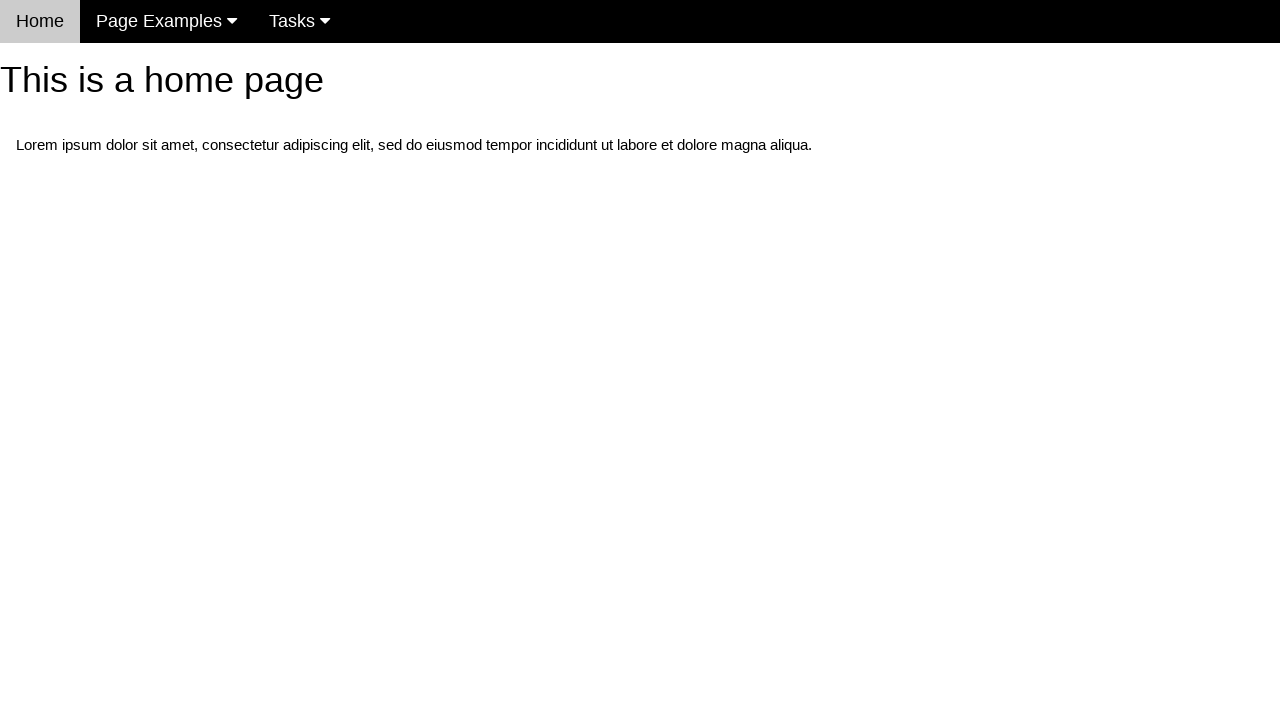

Verified description text matches expected Lorem ipsum content
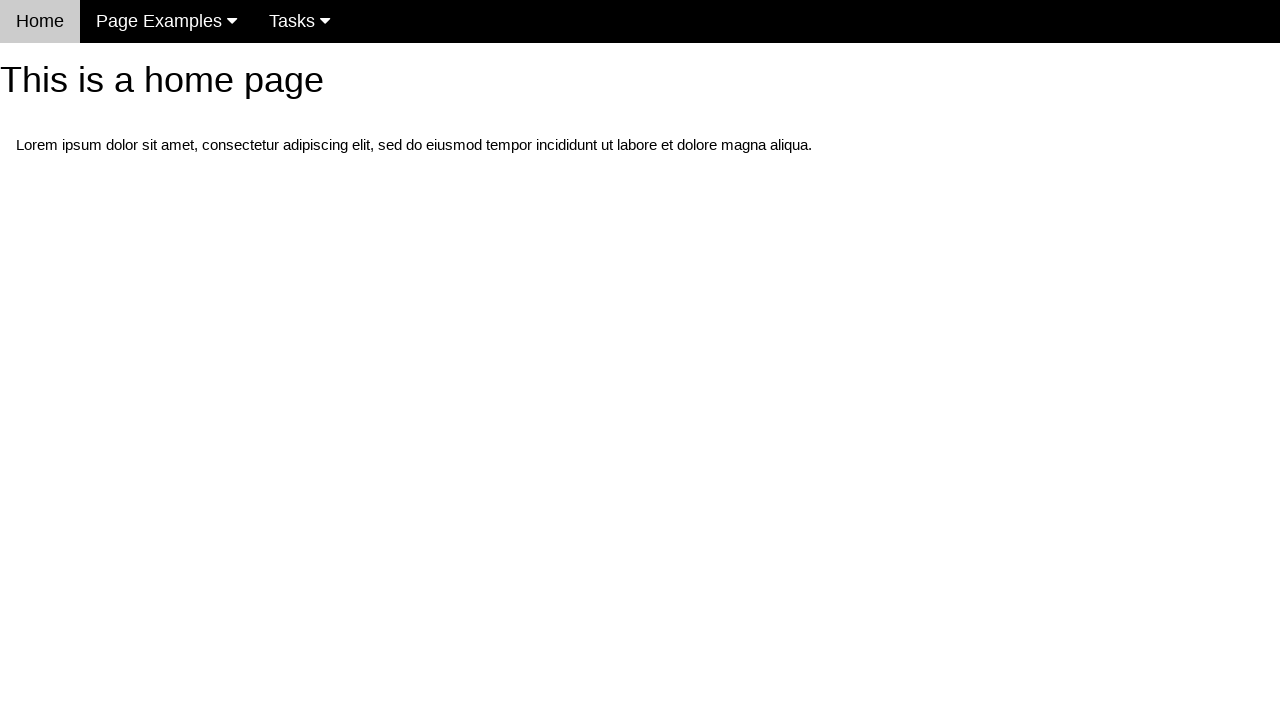

Verified navigation menu is visible
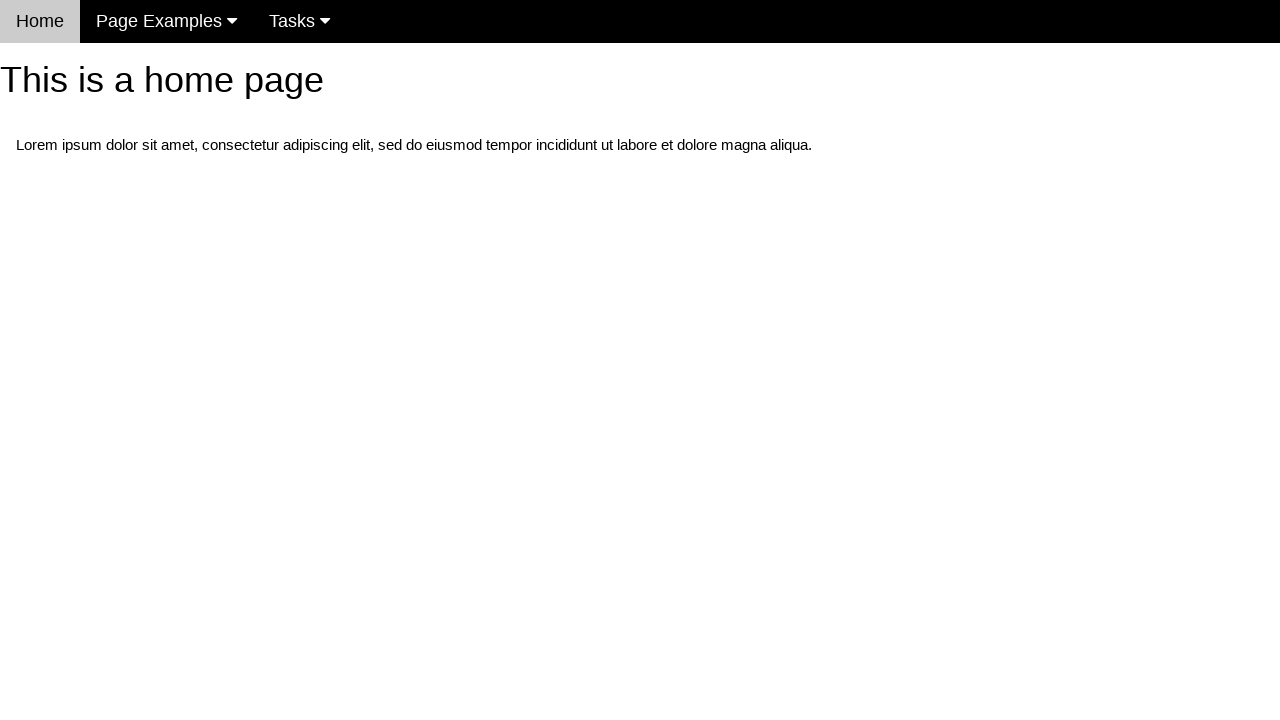

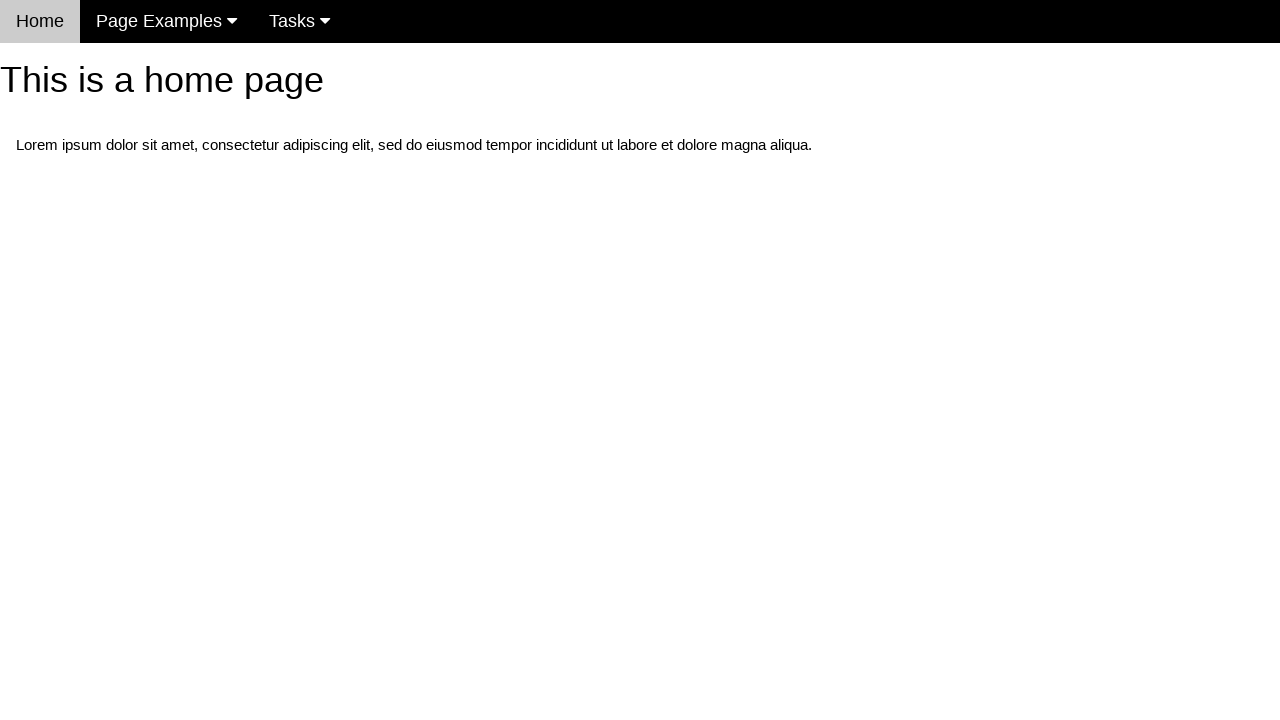